Tests a practice page by clicking on an experience option (radio button with id "exp-3") located to the right of the "Years of Experience" label, demonstrating form interaction.

Starting URL: https://awesomeqa.com/practice.html

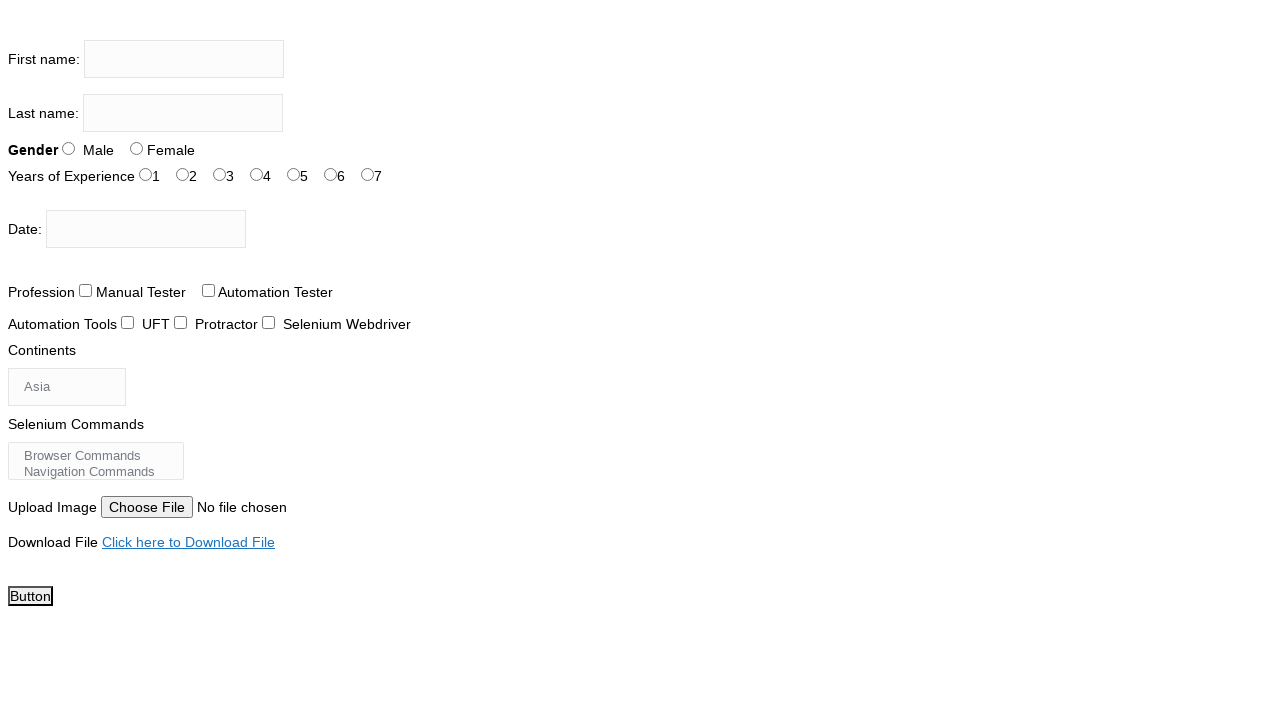

Clicked on experience option (exp-3) radio button to the right of 'Years of Experience' label at (256, 174) on #exp-3
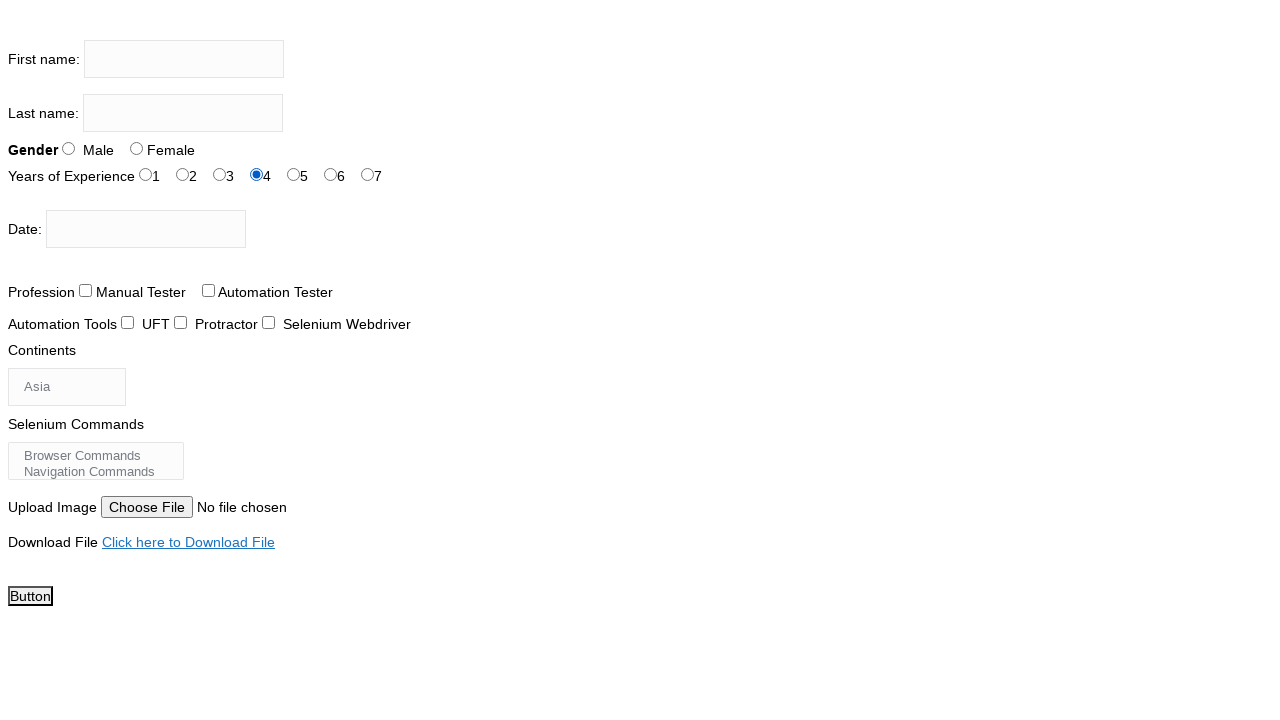

Waited 2 seconds to observe the result after clicking experience option
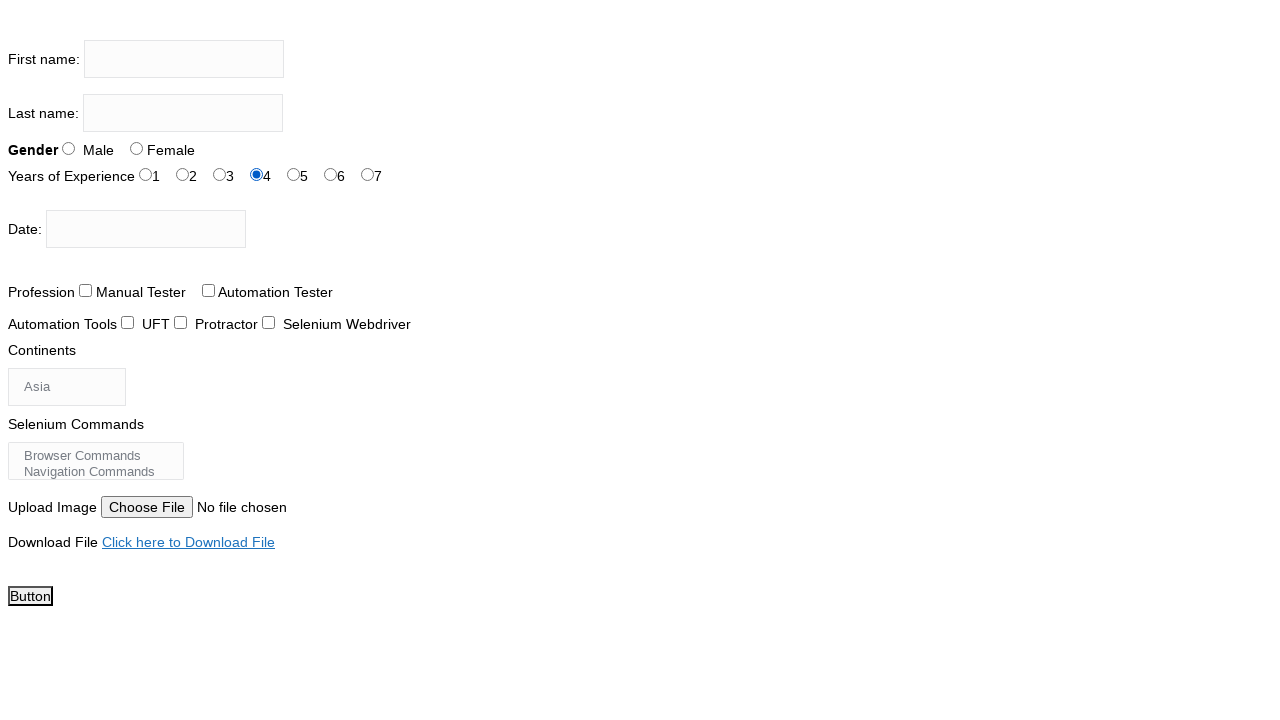

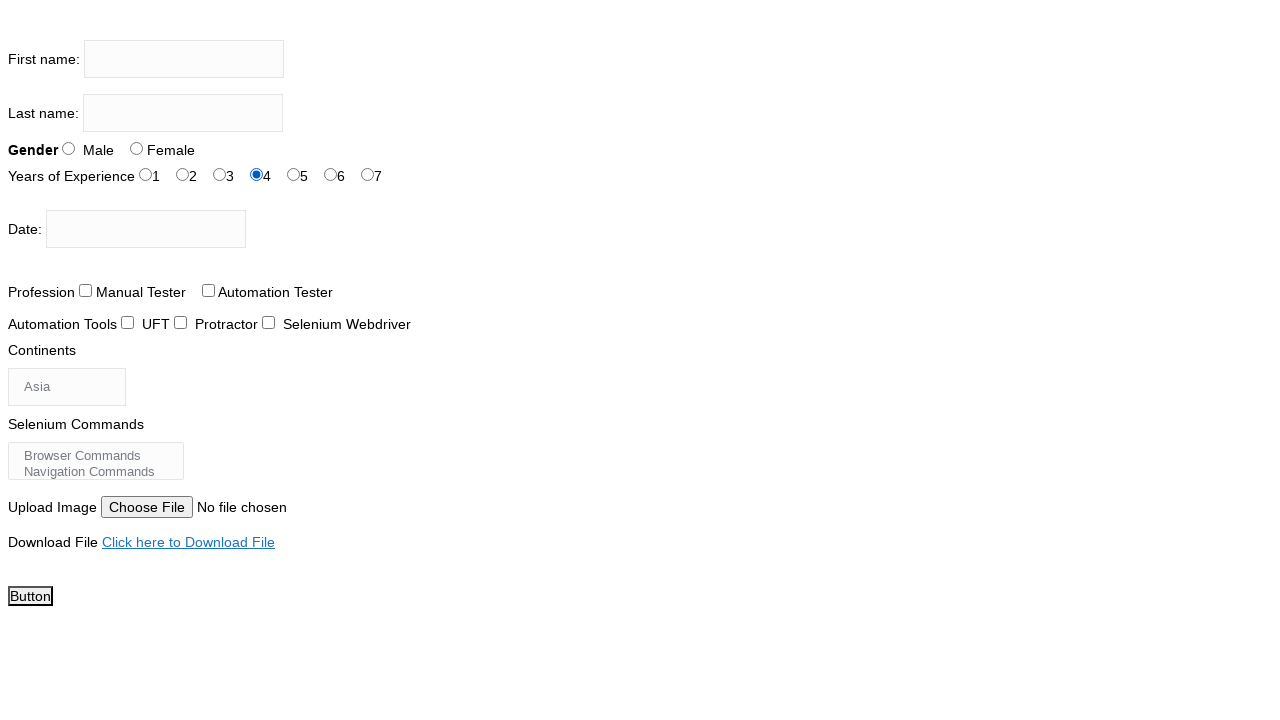